Tests mouse hover functionality on a multi-level navigation menu by hovering over menu items to reveal submenus

Starting URL: https://demoqa.com/menu

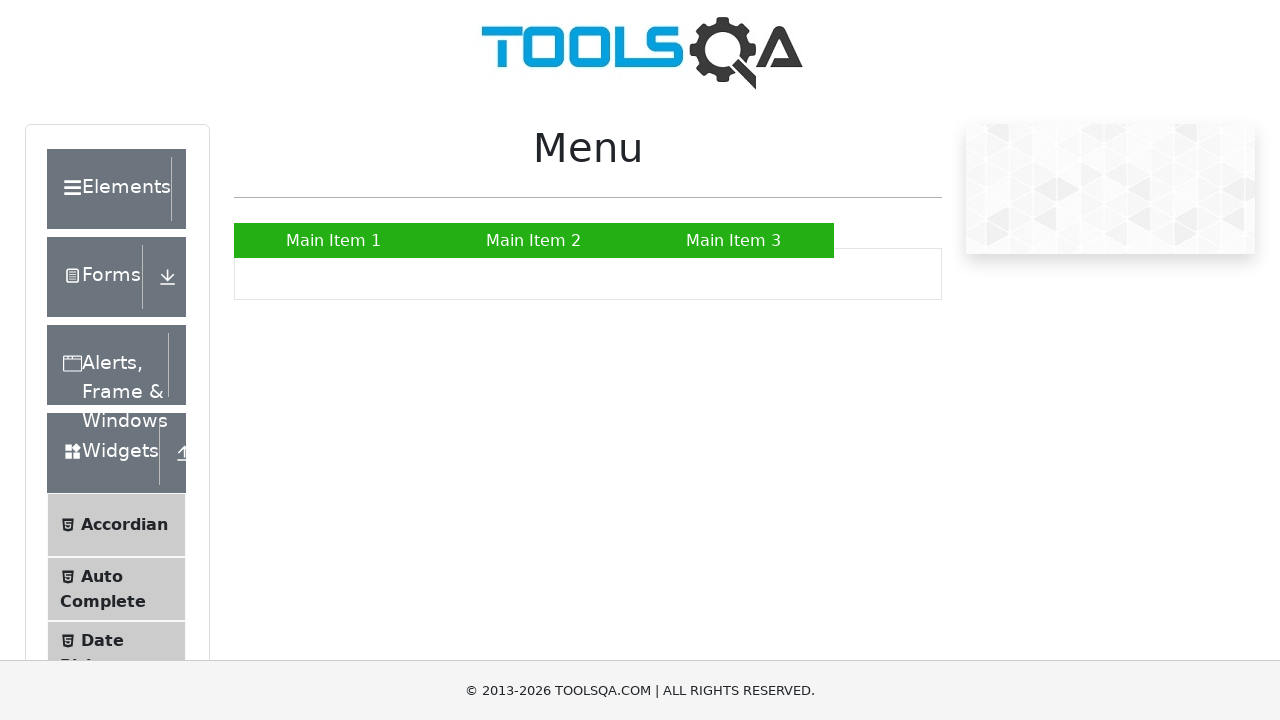

Navigated to menu test page
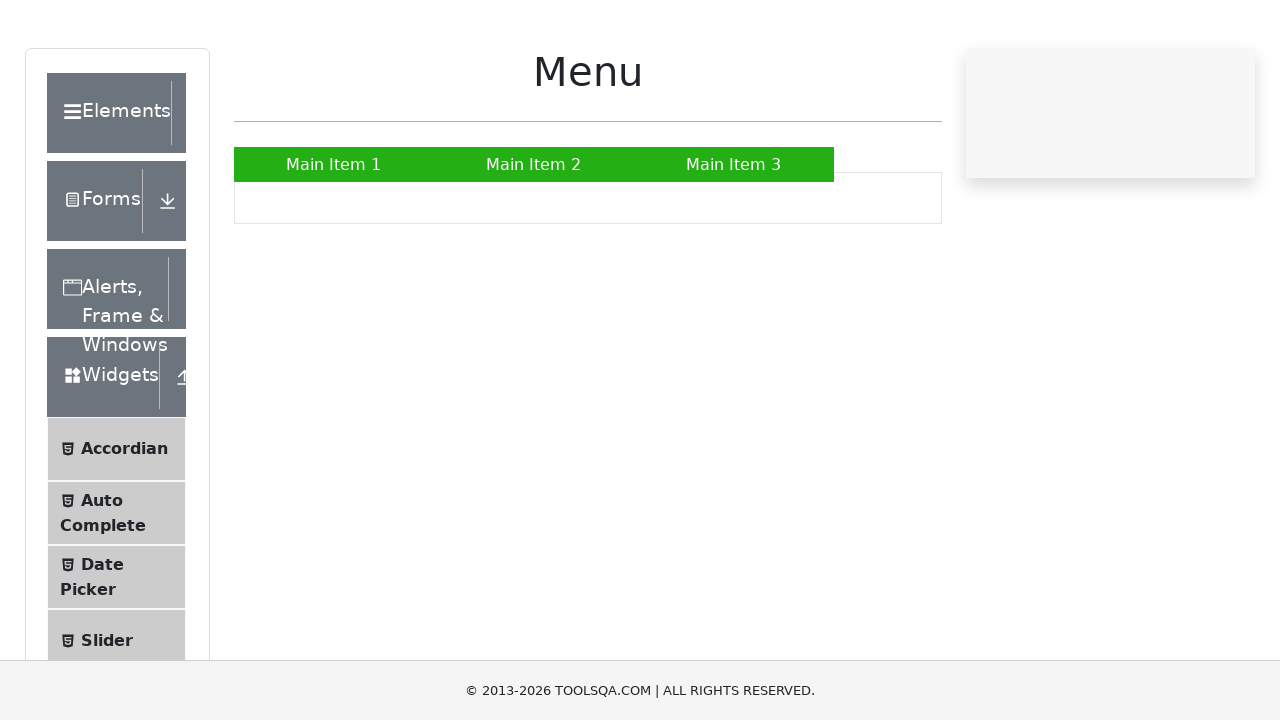

Located main menu item
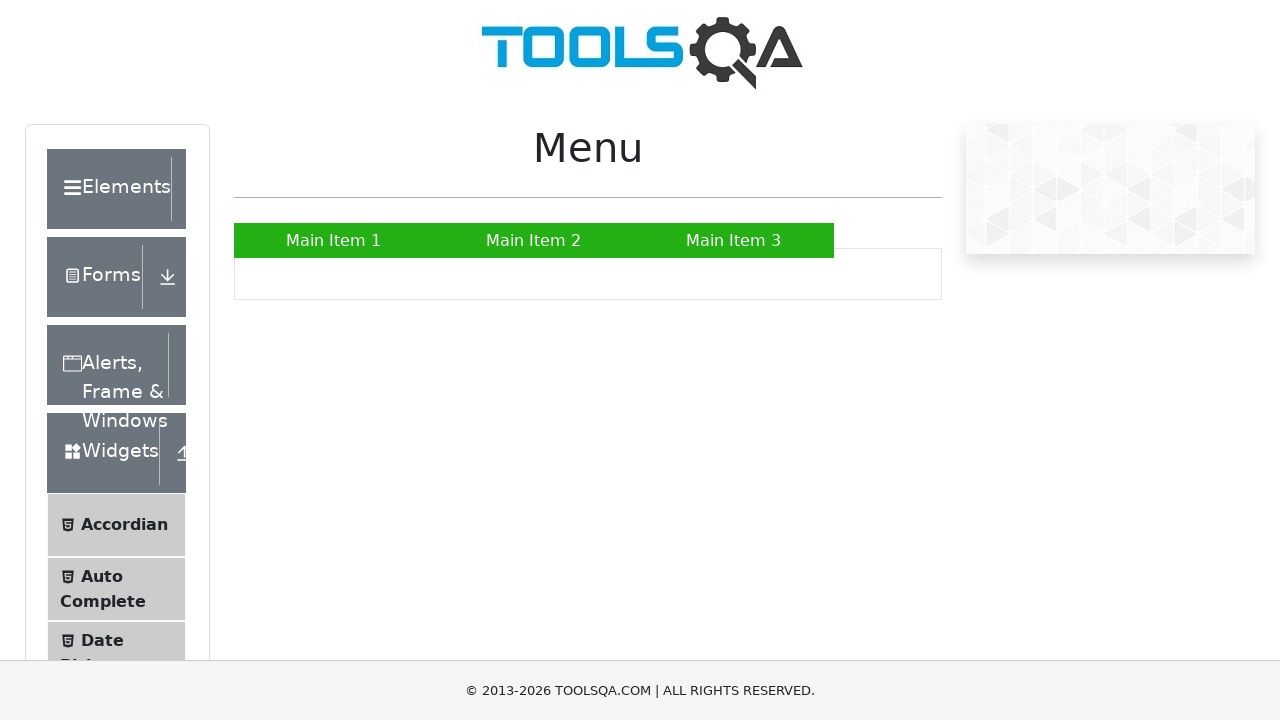

Hovered over main menu item to reveal submenu at (534, 240) on xpath=//*[@id="nav"]/li[2]/a
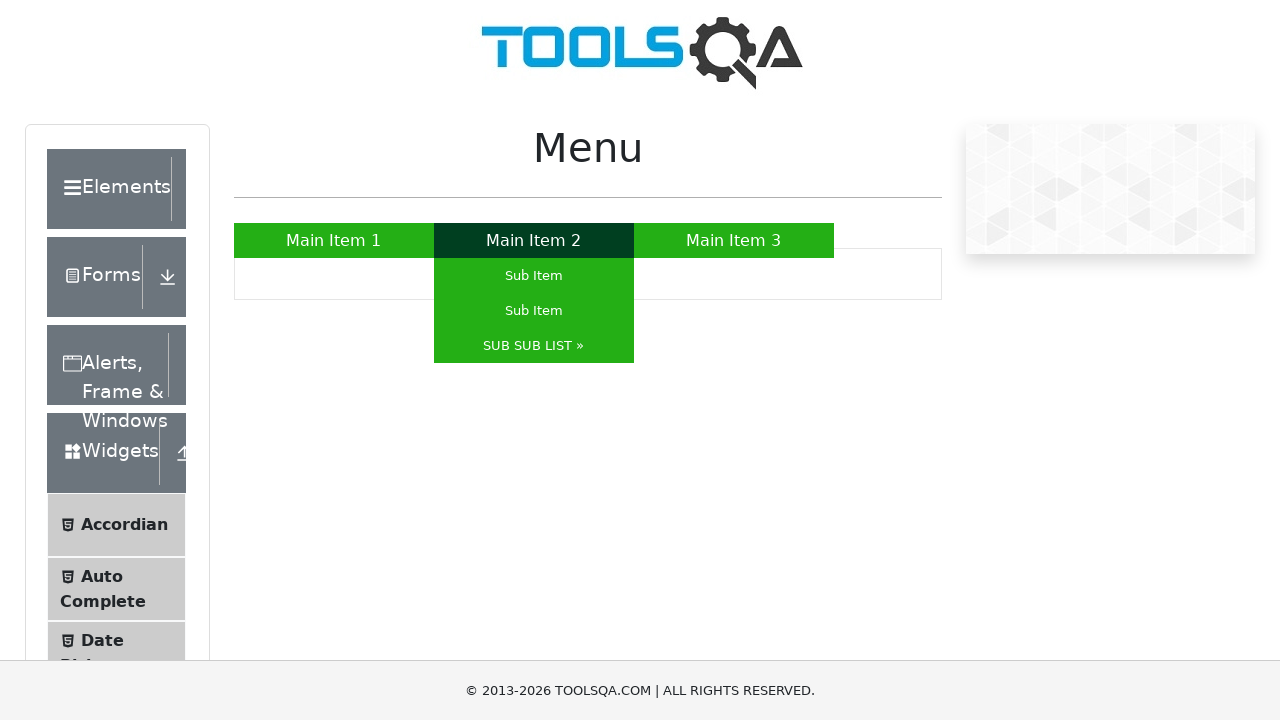

Located submenu item
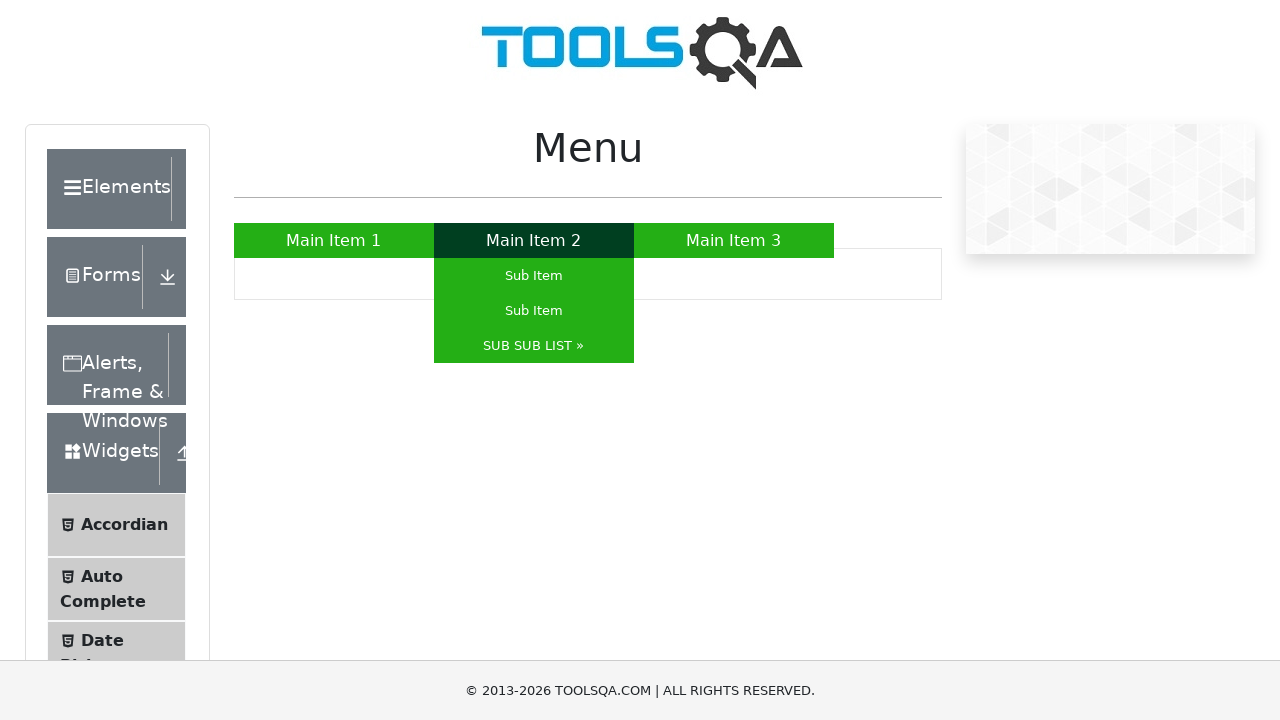

Hovered over submenu item at (534, 346) on xpath=//*[@id="nav"]/li[2]/ul/li[3]/a
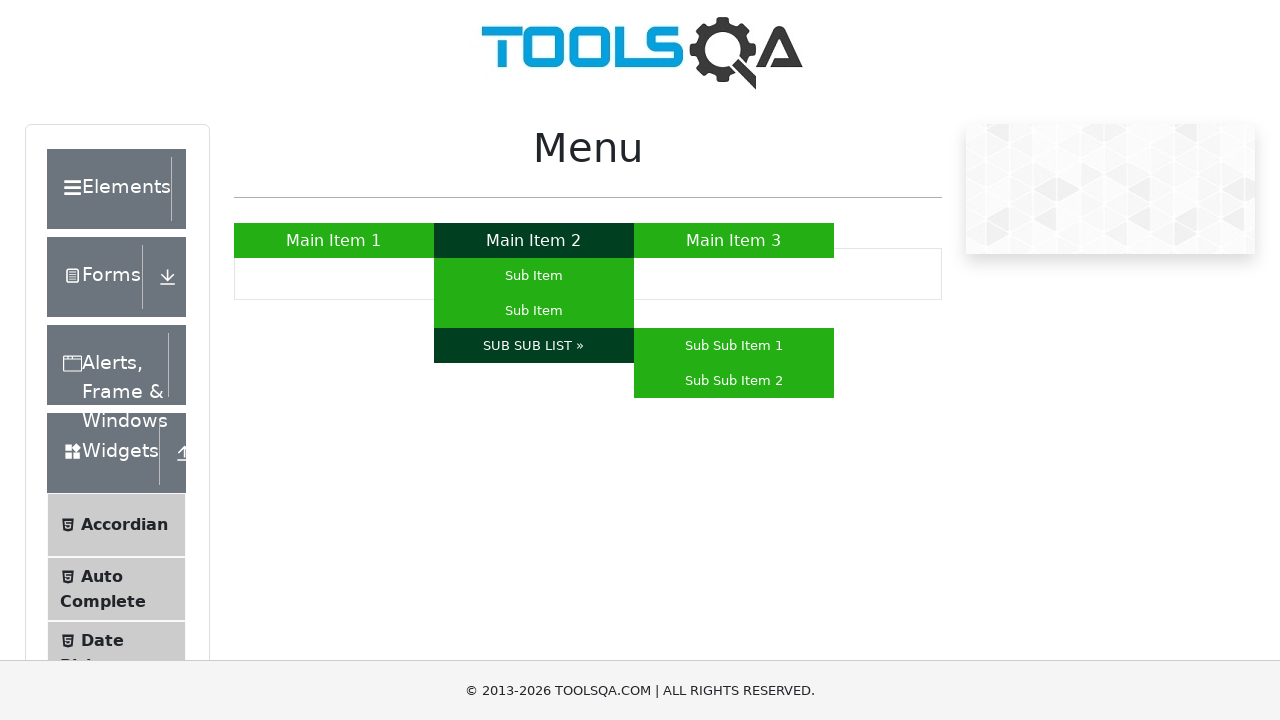

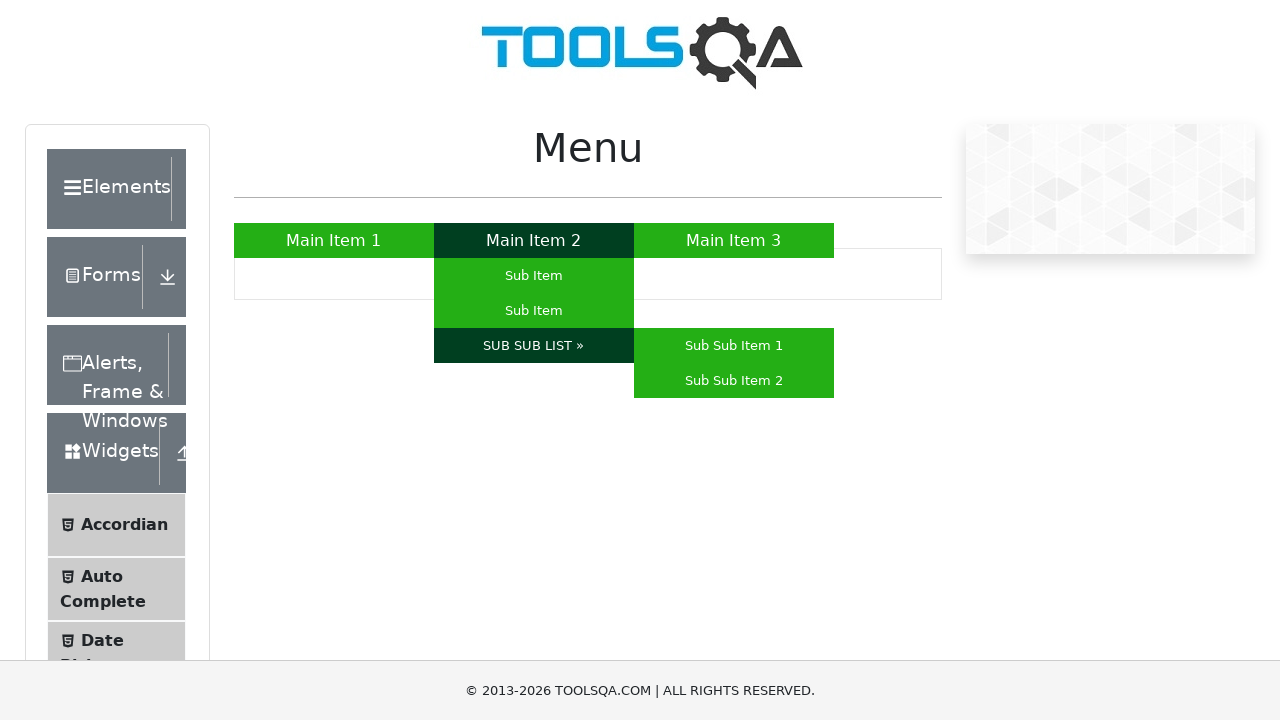